Navigates to a Colombian government digital portal, clicks on the "ÍNDICE TERRITORIAL" tab, and verifies that downloadable Excel documents are displayed on the page.

Starting URL: https://gobiernodigital.mintic.gov.co/portal/Mediciones/

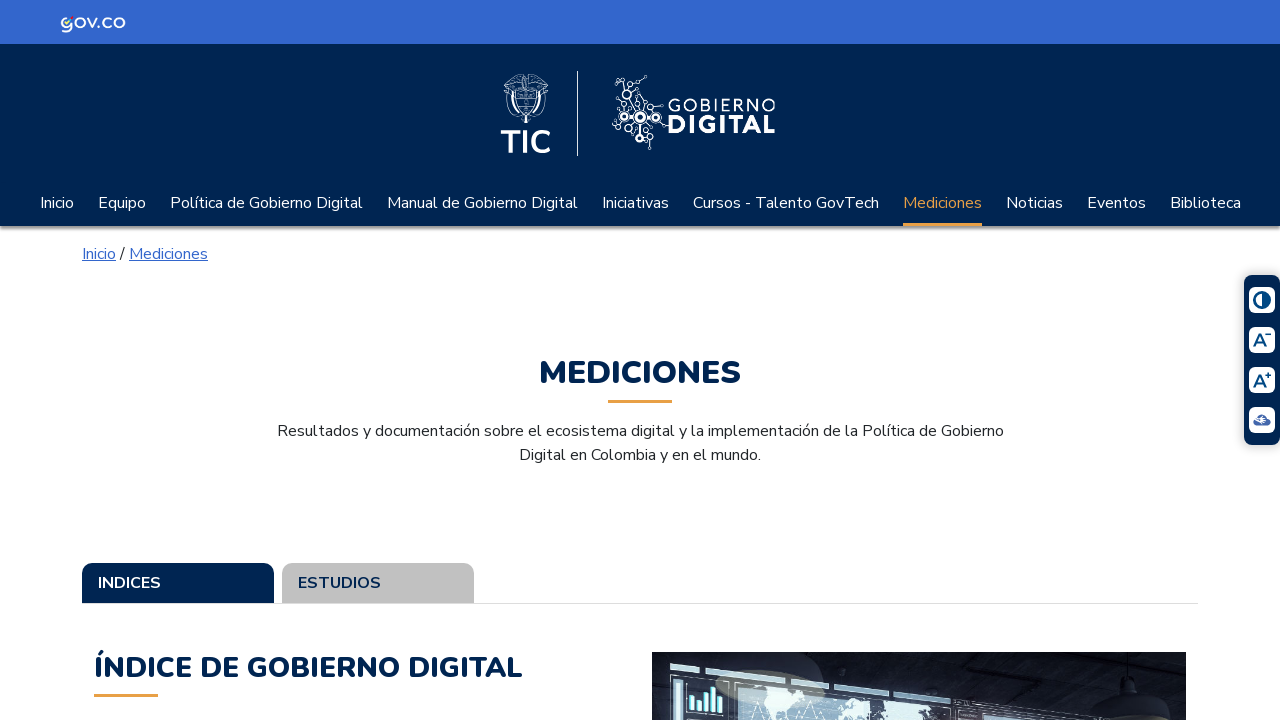

Clicked on the 'ÍNDICE TERRITORIAL' tab at (386, 361) on text=ÍNDICE TERRITORIAL
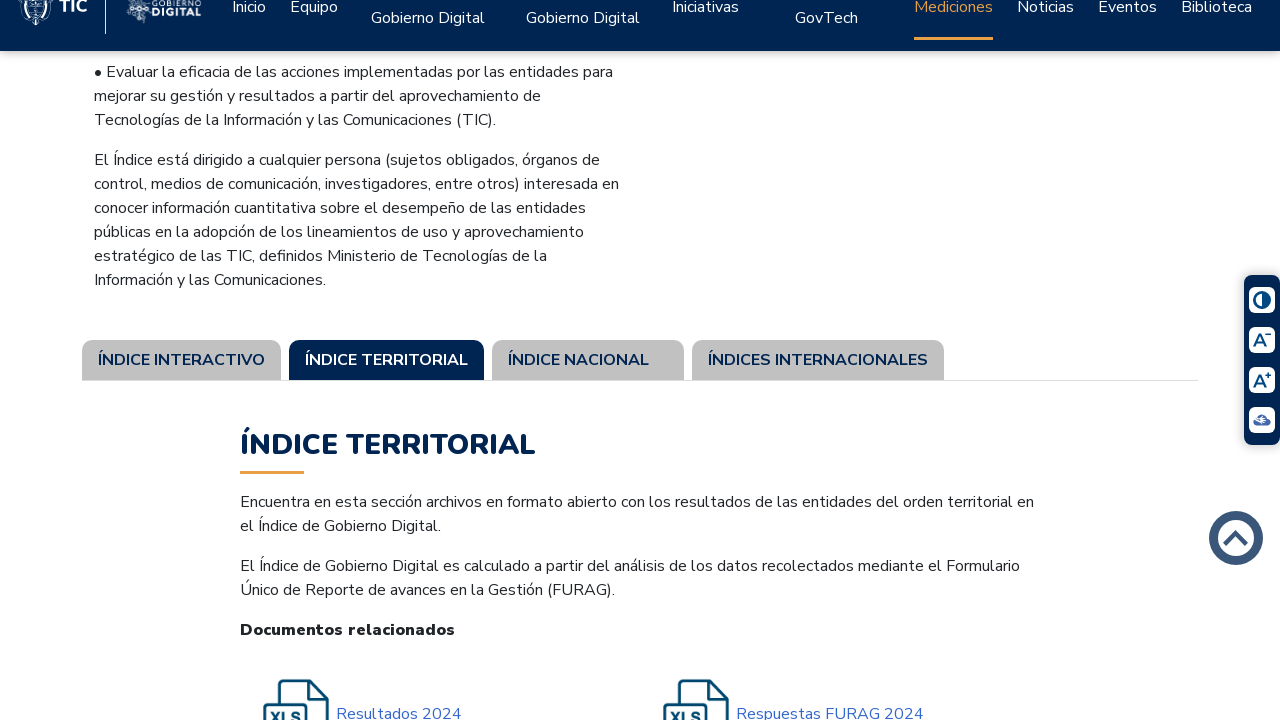

Waited for Excel document download elements to become visible
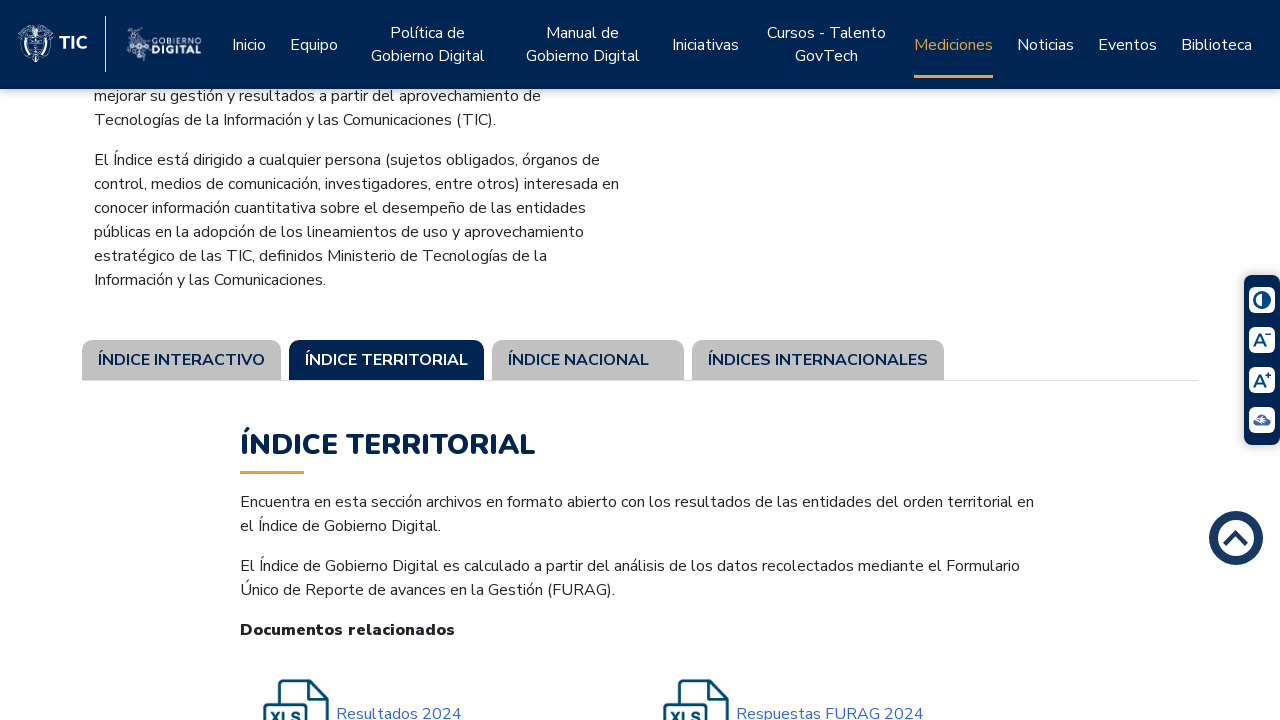

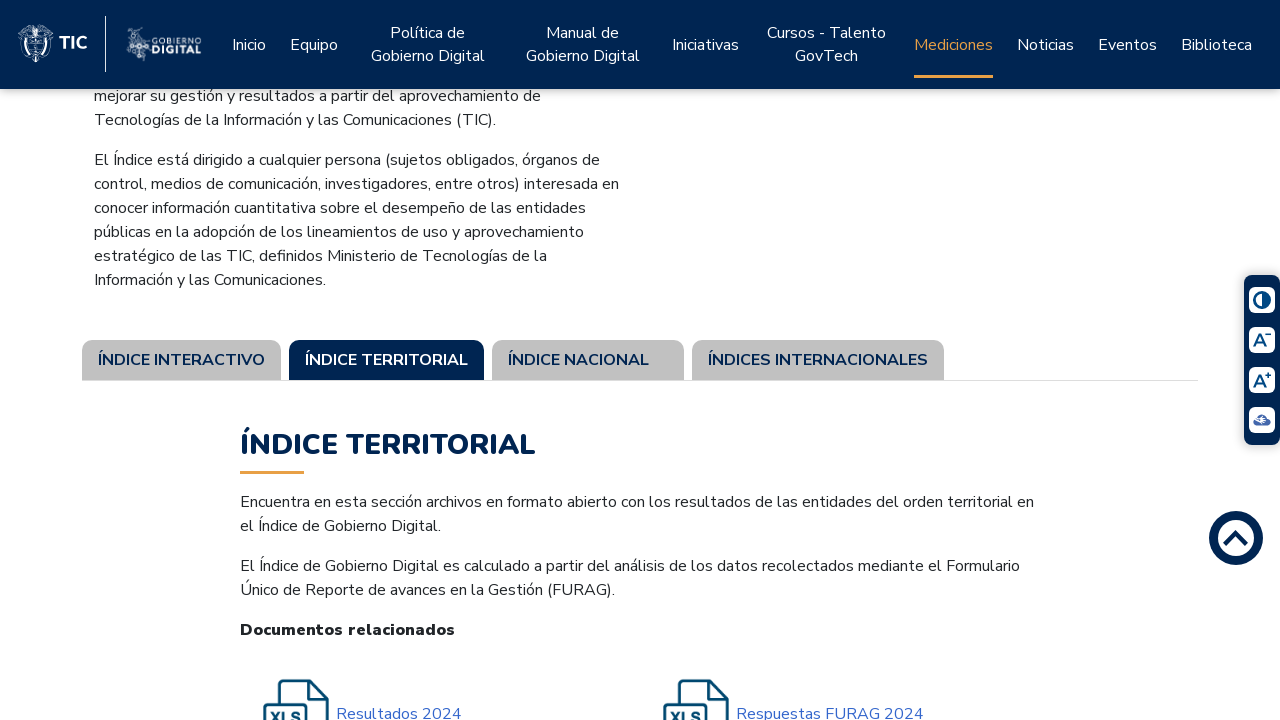